Tests the Training Support website by verifying the page title, clicking on the about link, and verifying the new page title.

Starting URL: https://v1.training-support.net

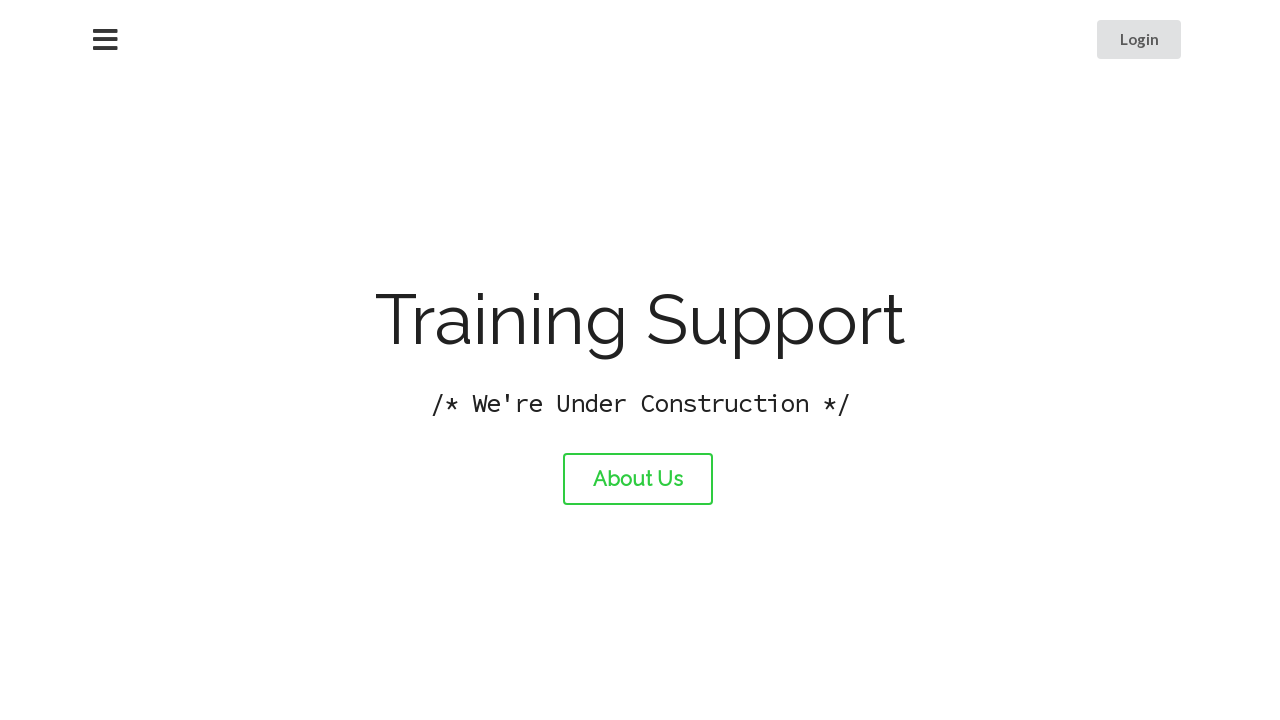

Verified initial page title is 'Training Support'
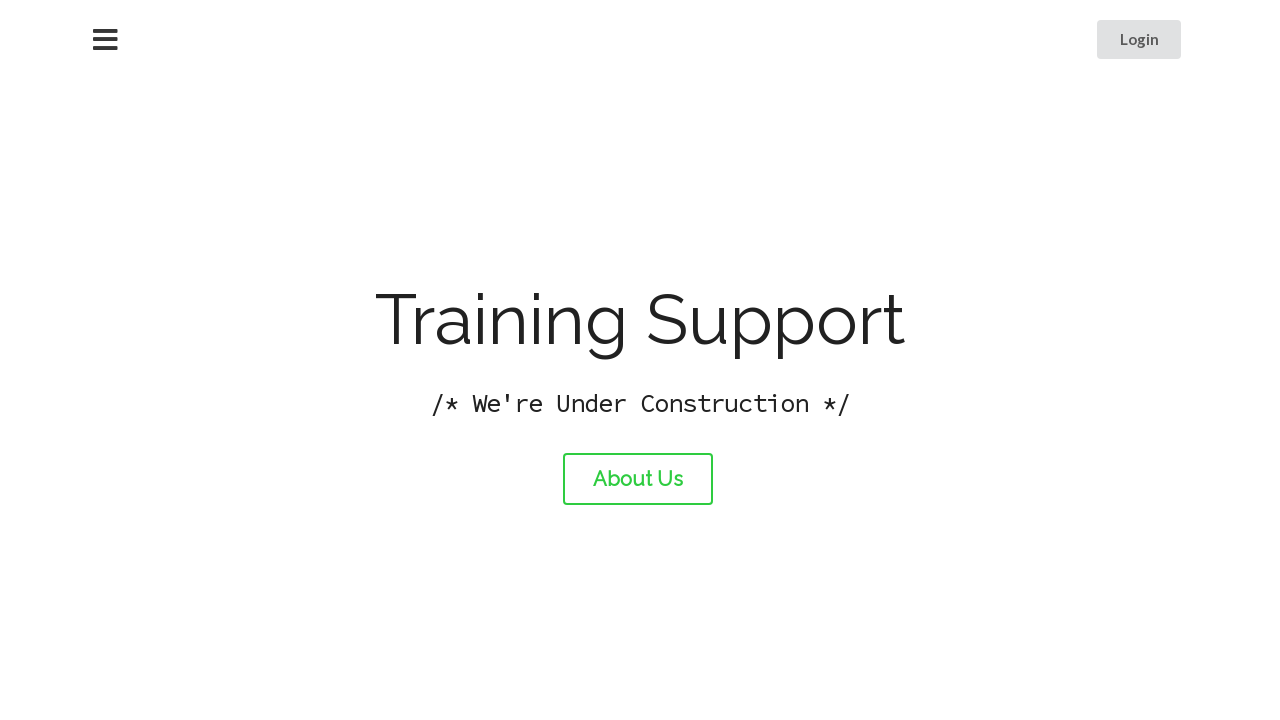

Clicked the about link at (638, 479) on #about-link
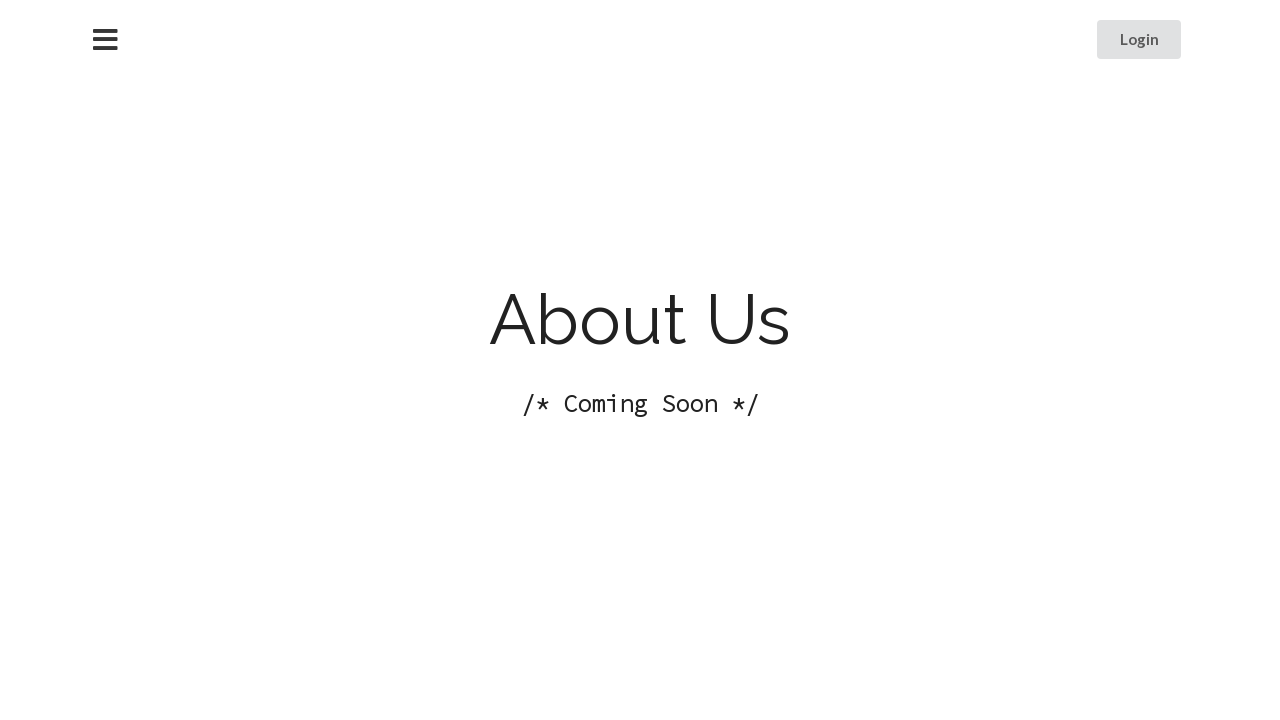

Page load state completed after navigation
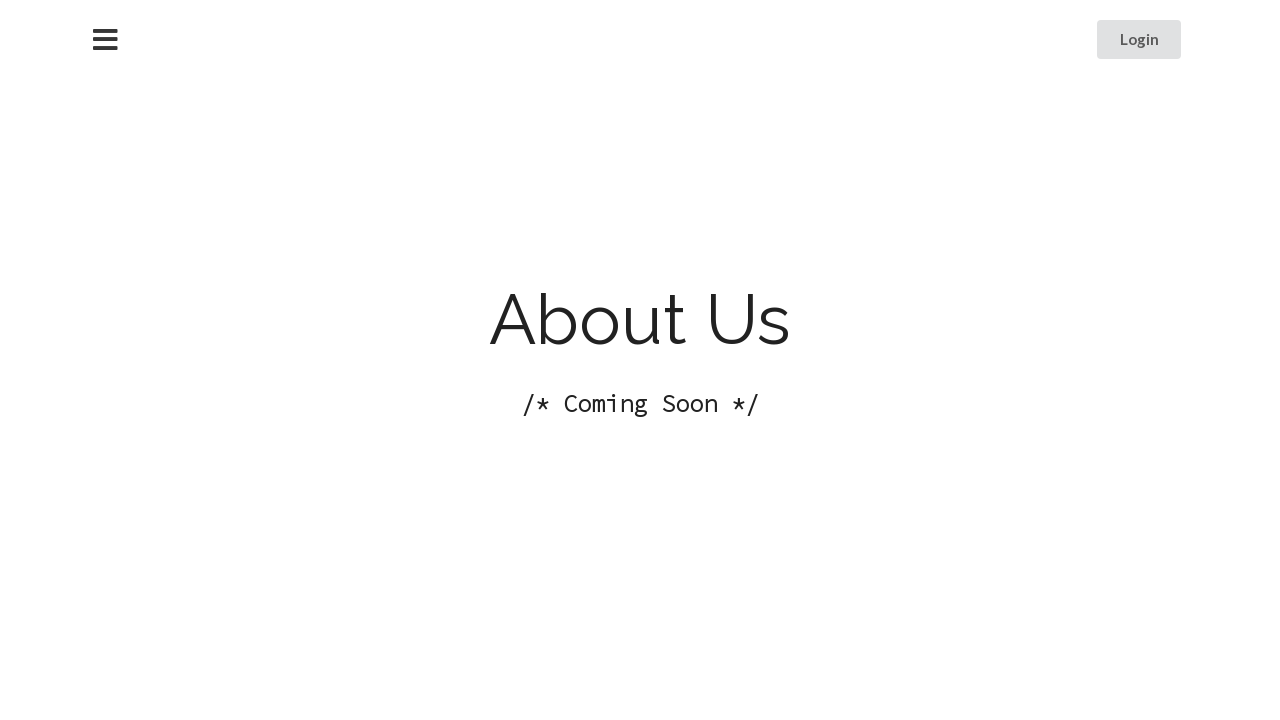

Verified new page title is 'About Training Support'
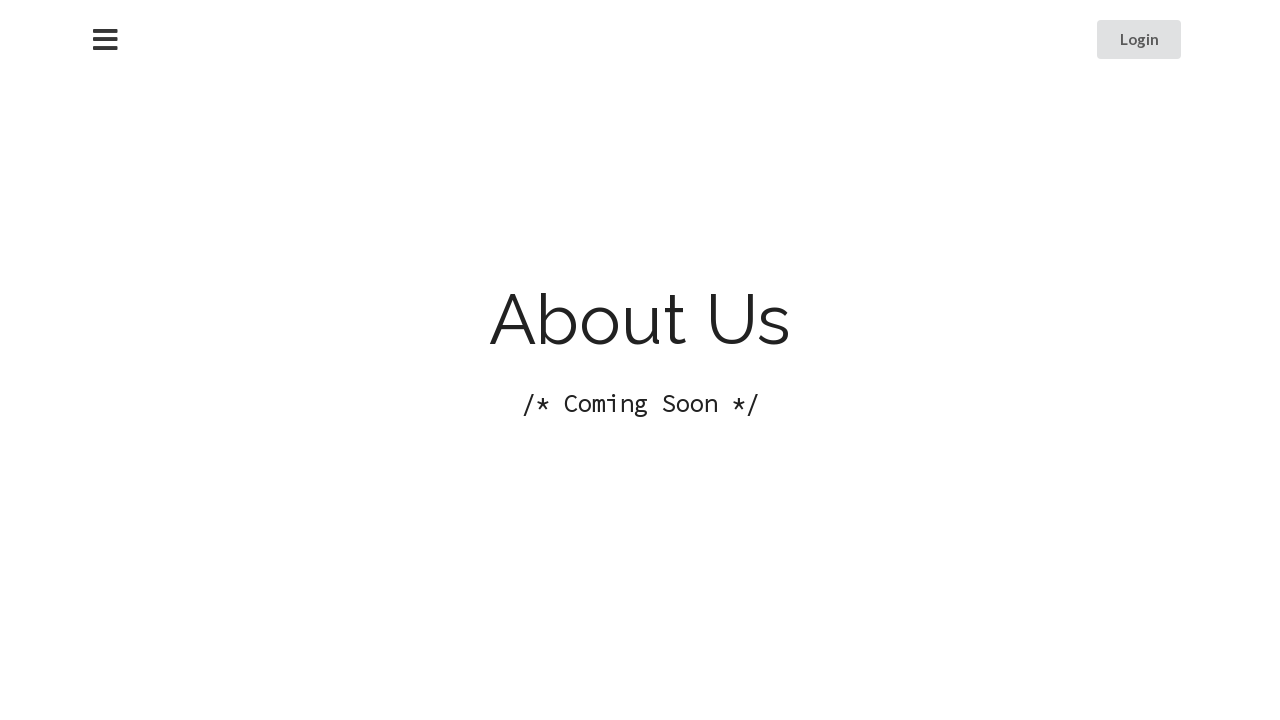

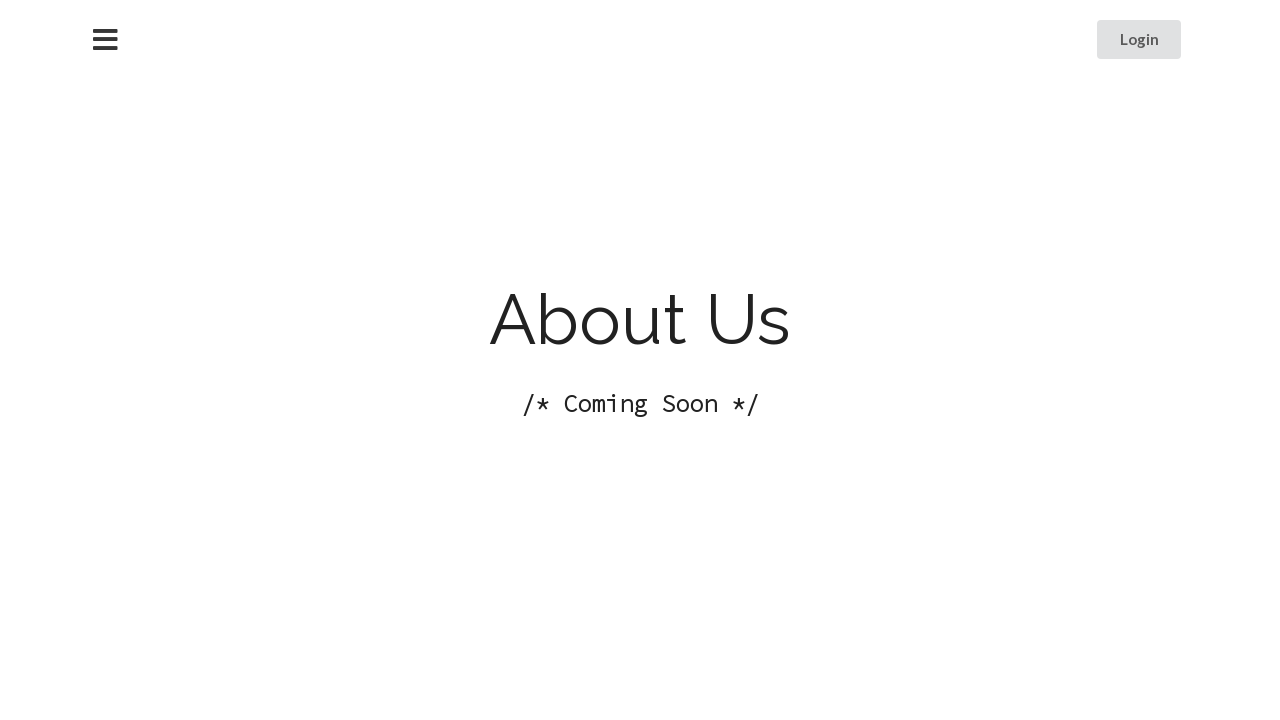